Tests double-click functionality by switching to an iframe and double-clicking on text to change its color, then verifying the style attribute contains "red".

Starting URL: https://www.w3schools.com/tags/tryit.asp?filename=tryhtml5_ev_ondblclick2

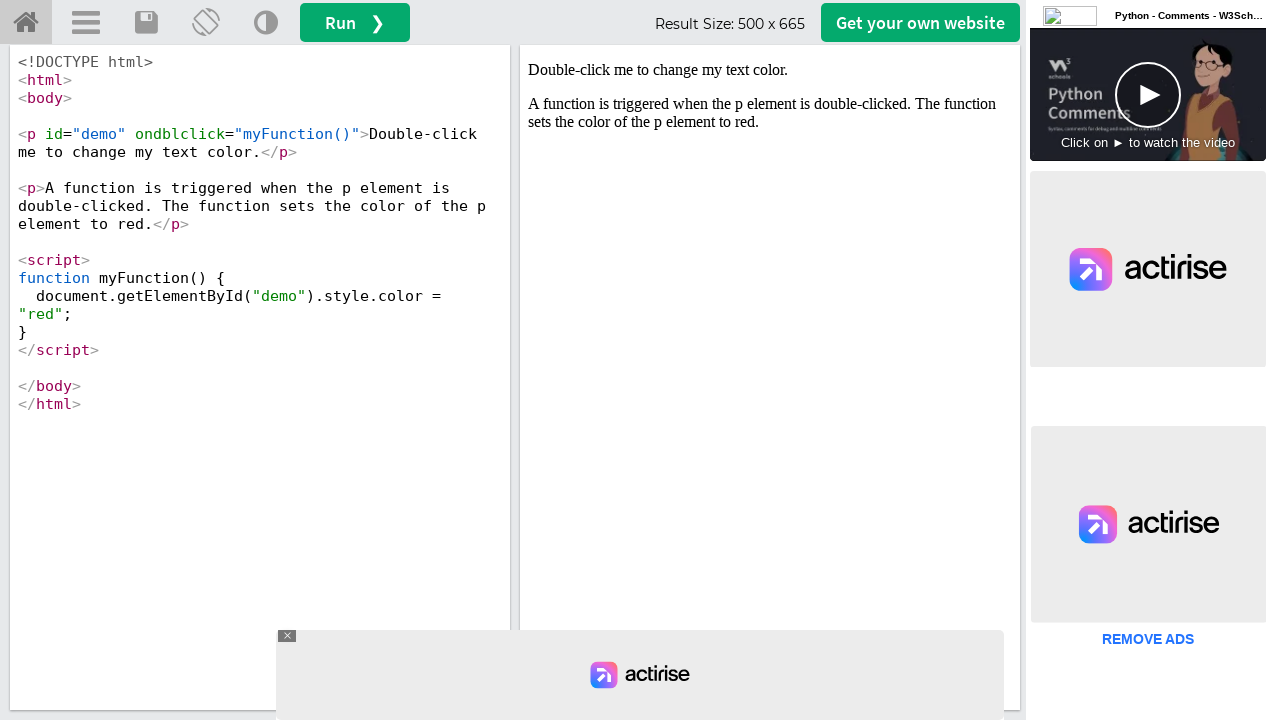

Located iframe with ID 'iframeResult'
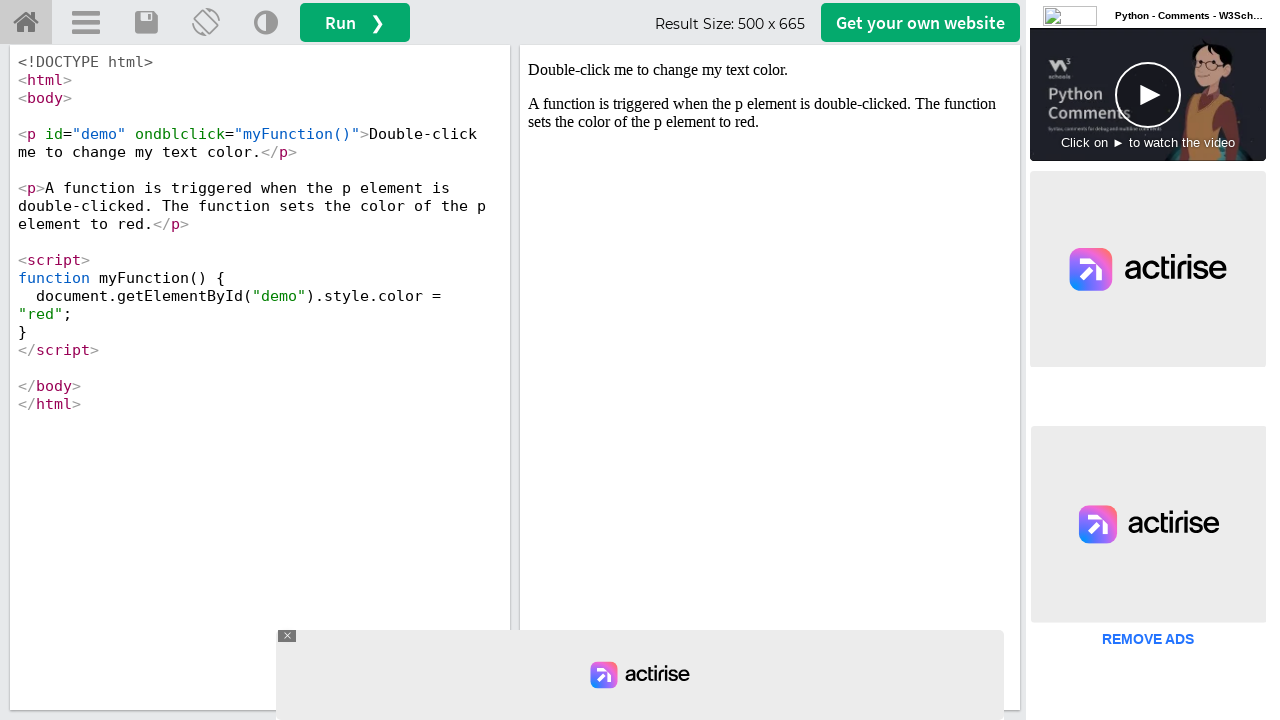

Located text element with ID 'demo' in iframe
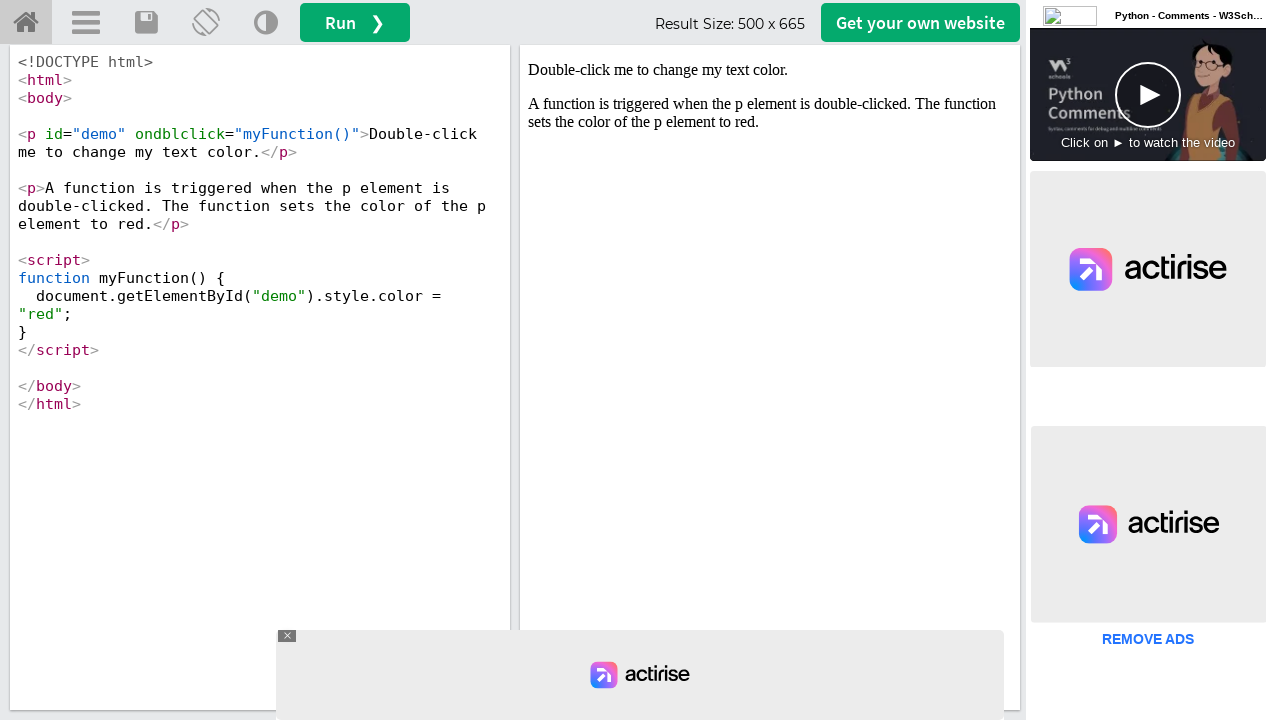

Double-clicked on text element to change its color at (770, 70) on #iframeResult >> internal:control=enter-frame >> #demo
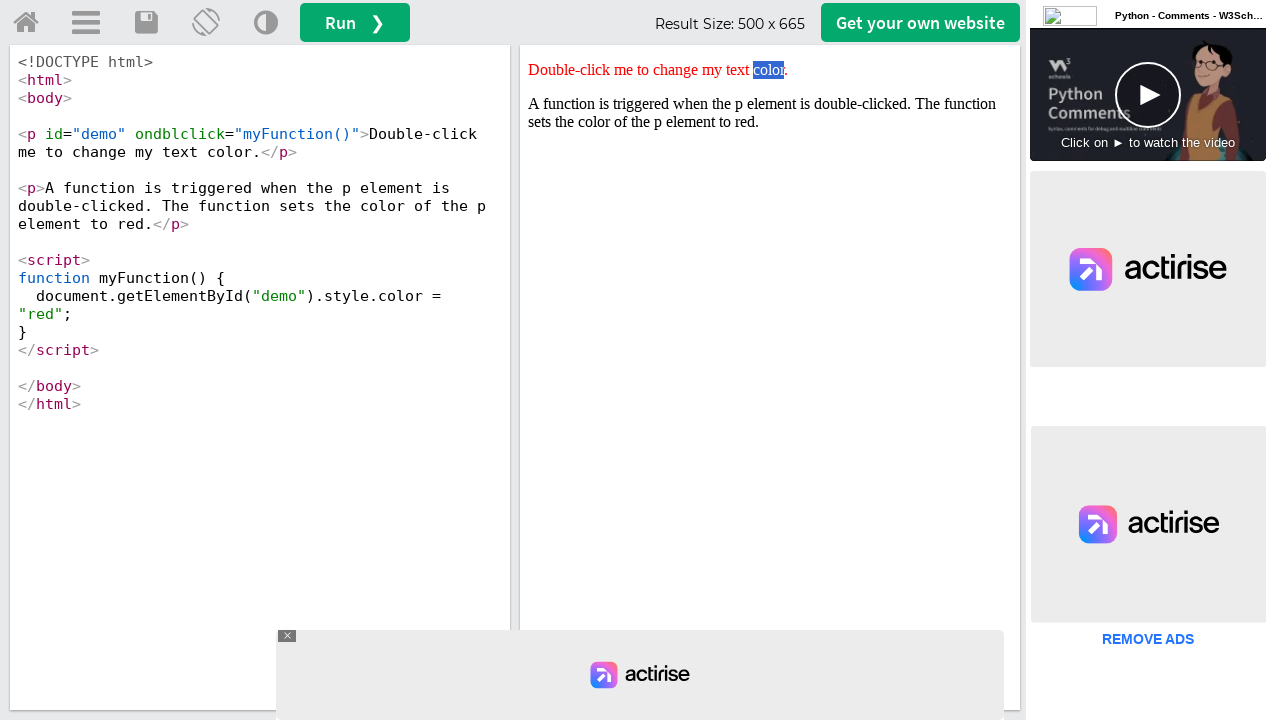

Retrieved style attribute from text element
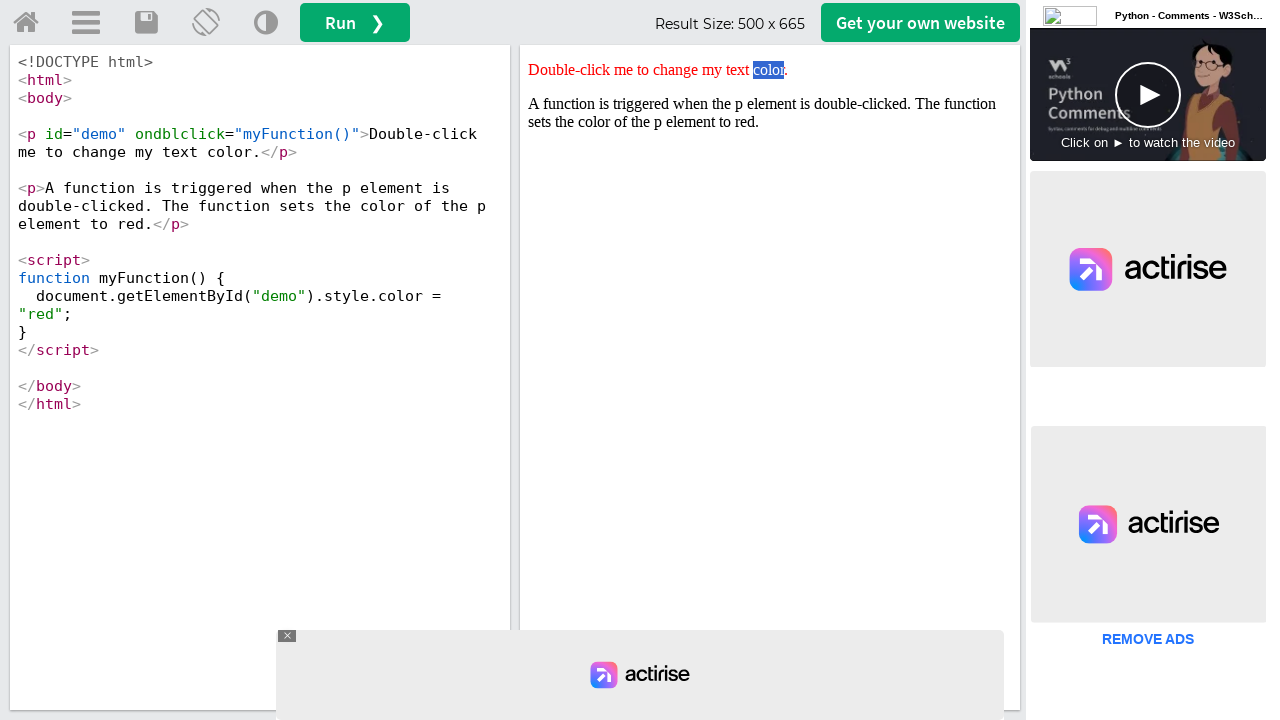

Verified that style attribute contains 'red'
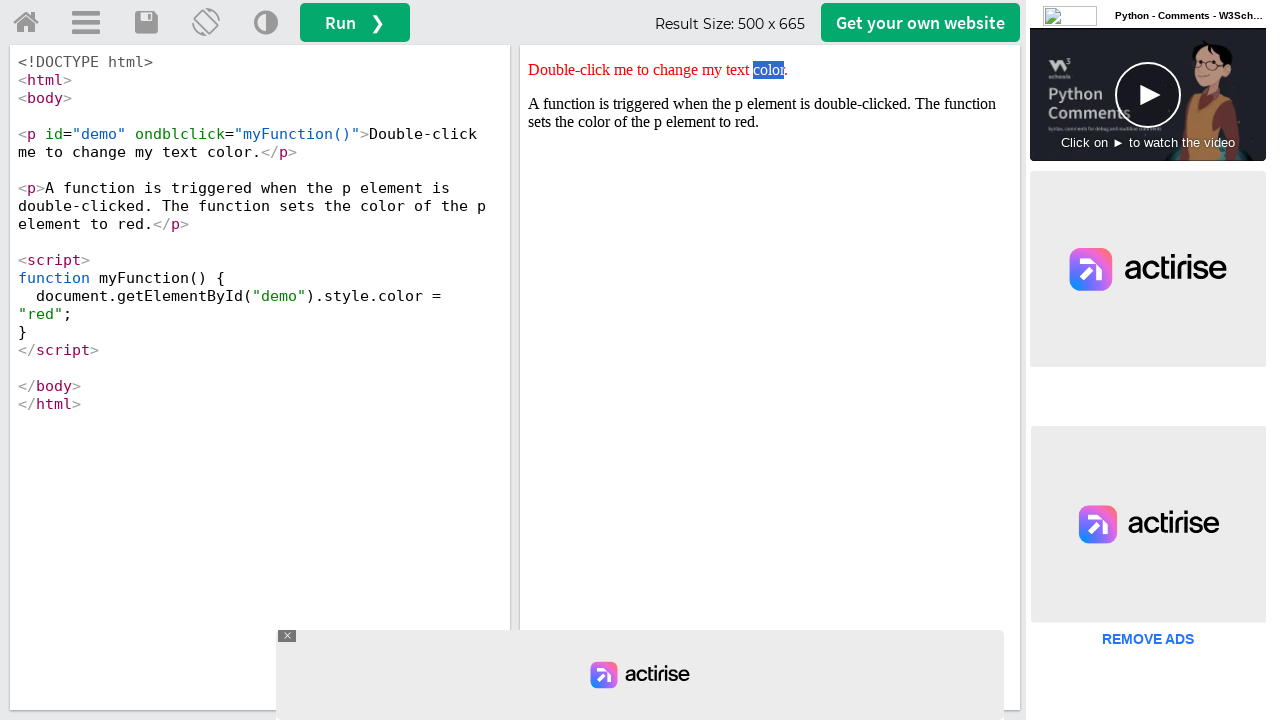

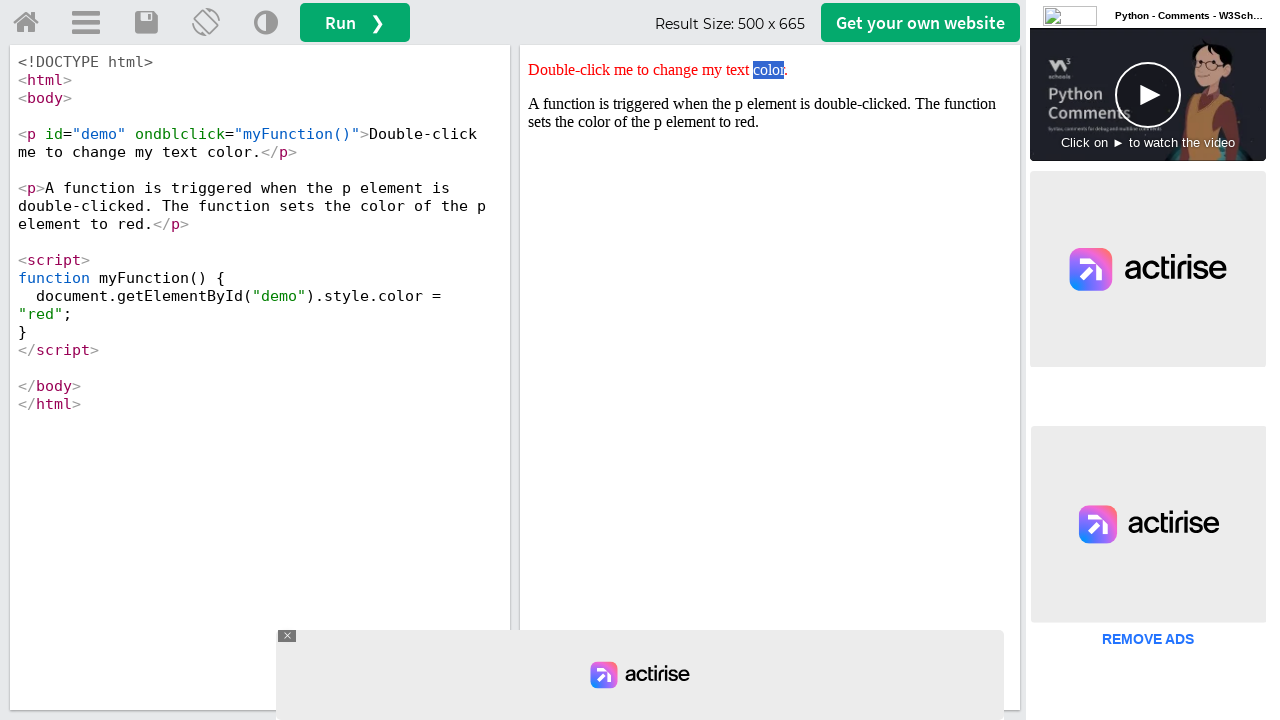